Navigates to the application and waits for the page to fully load to verify basic accessibility.

Starting URL: https://frontend-production-55d3.up.railway.app

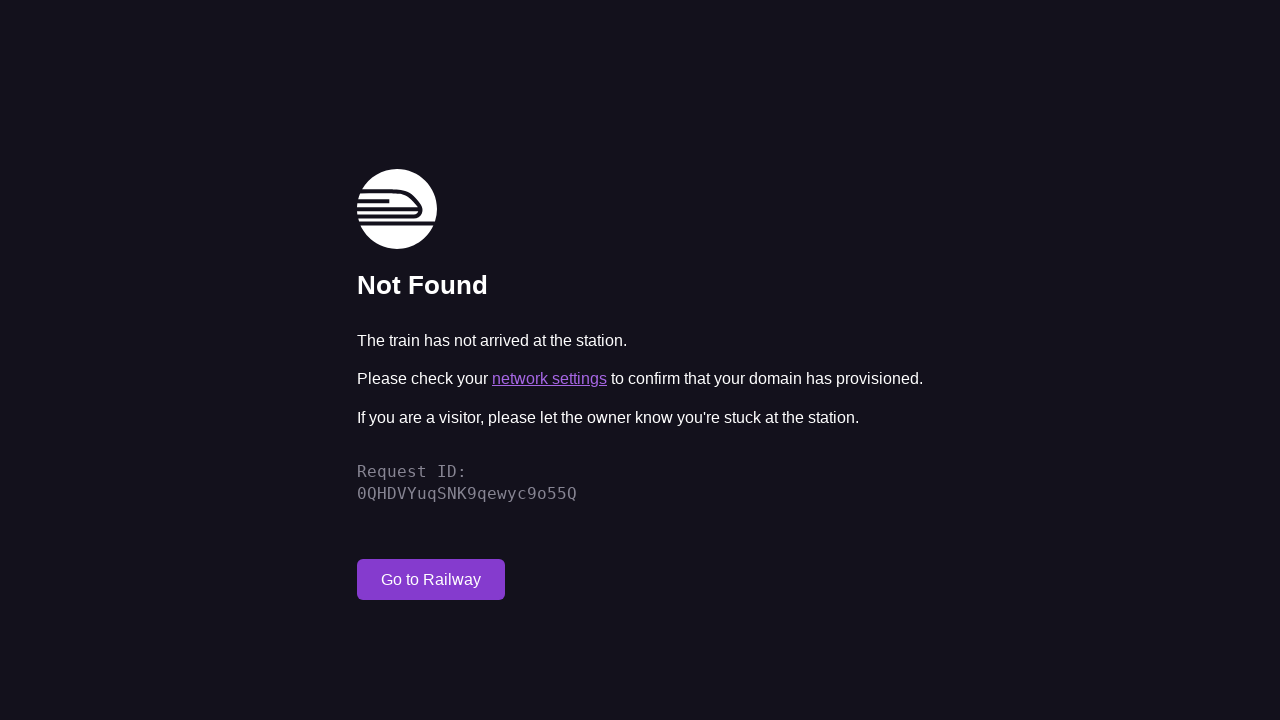

Navigated to application at https://frontend-production-55d3.up.railway.app
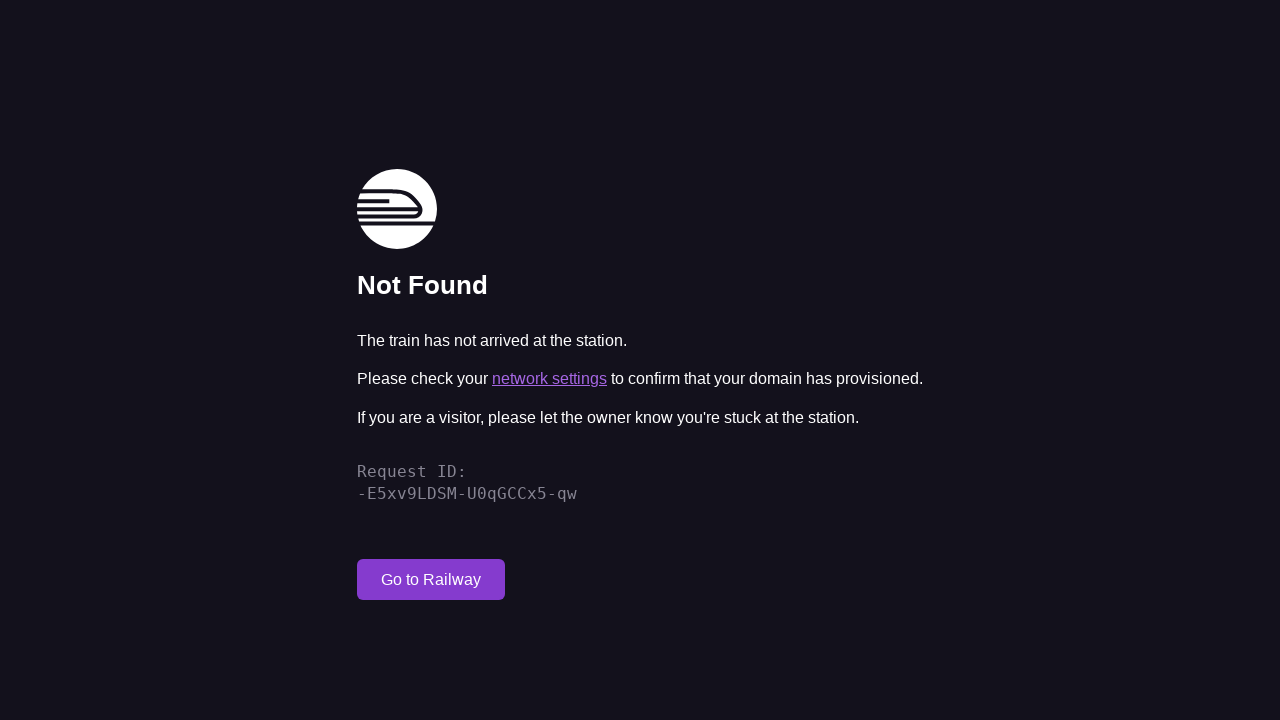

Page fully loaded with networkidle state
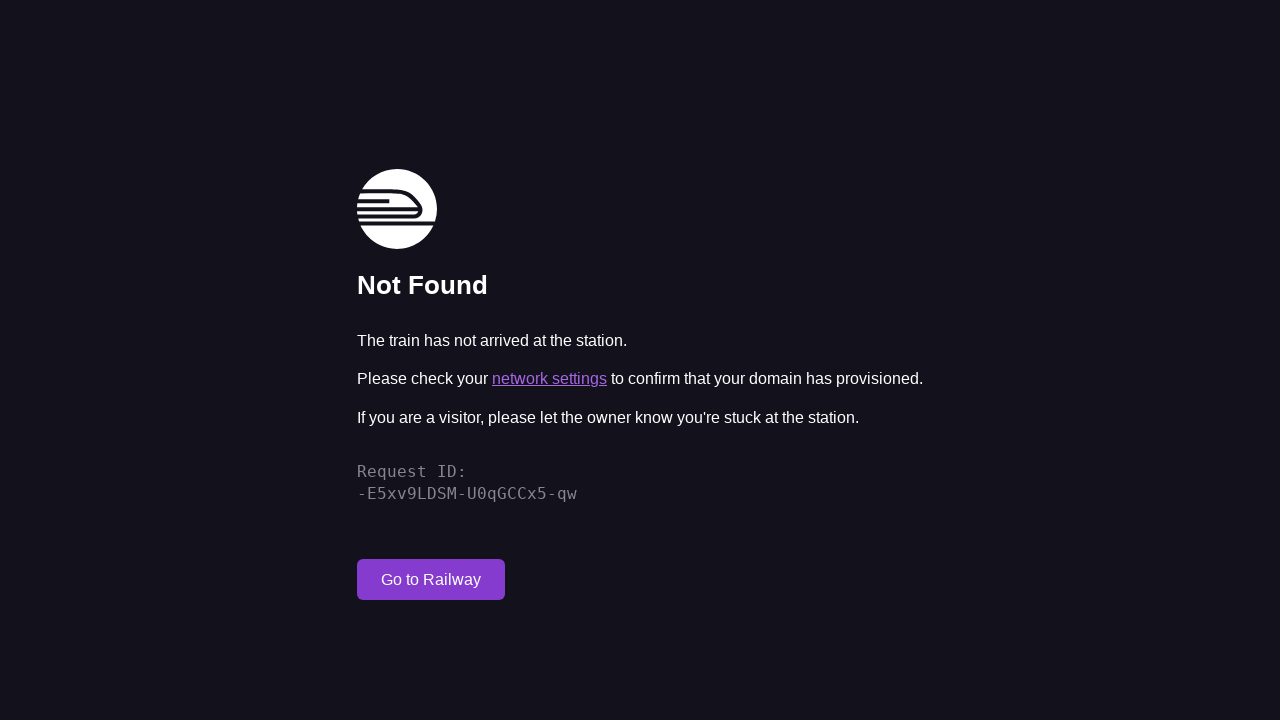

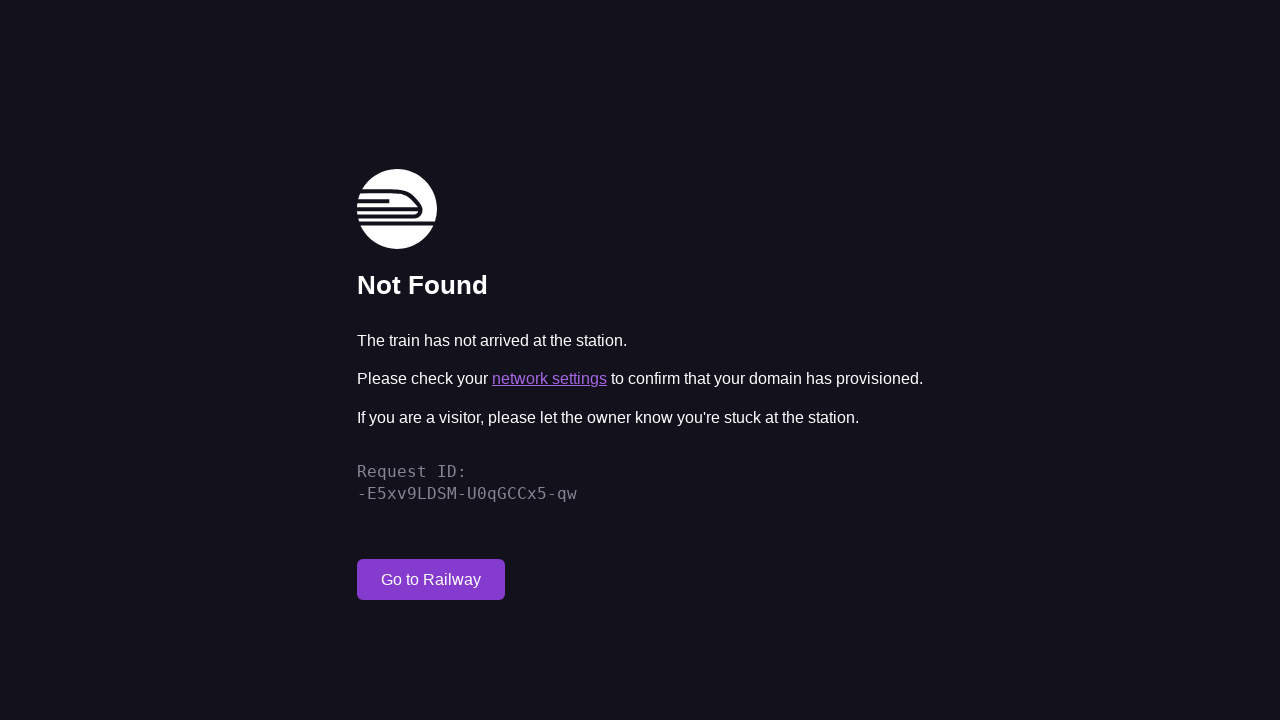